Tests the text box input functionality on demoqa.com by filling in a full name field

Starting URL: https://demoqa.com/text-box

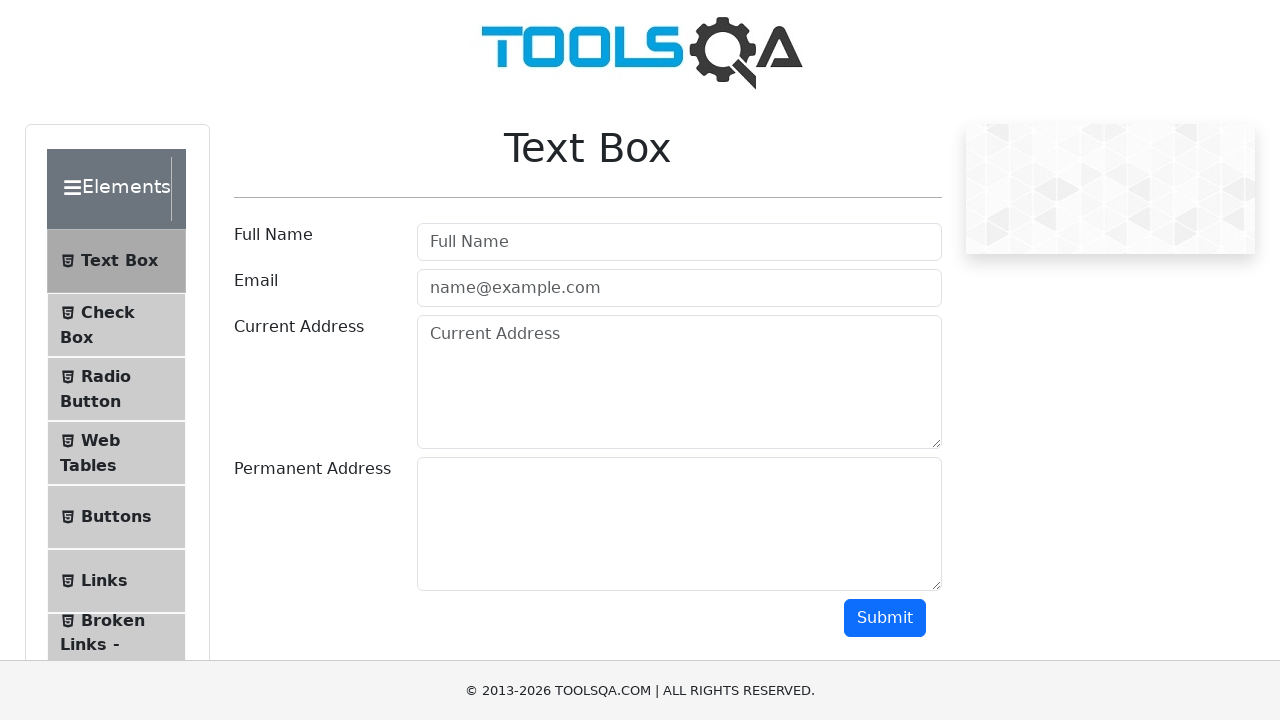

Filled full name field with 'Simas B.' on #userName
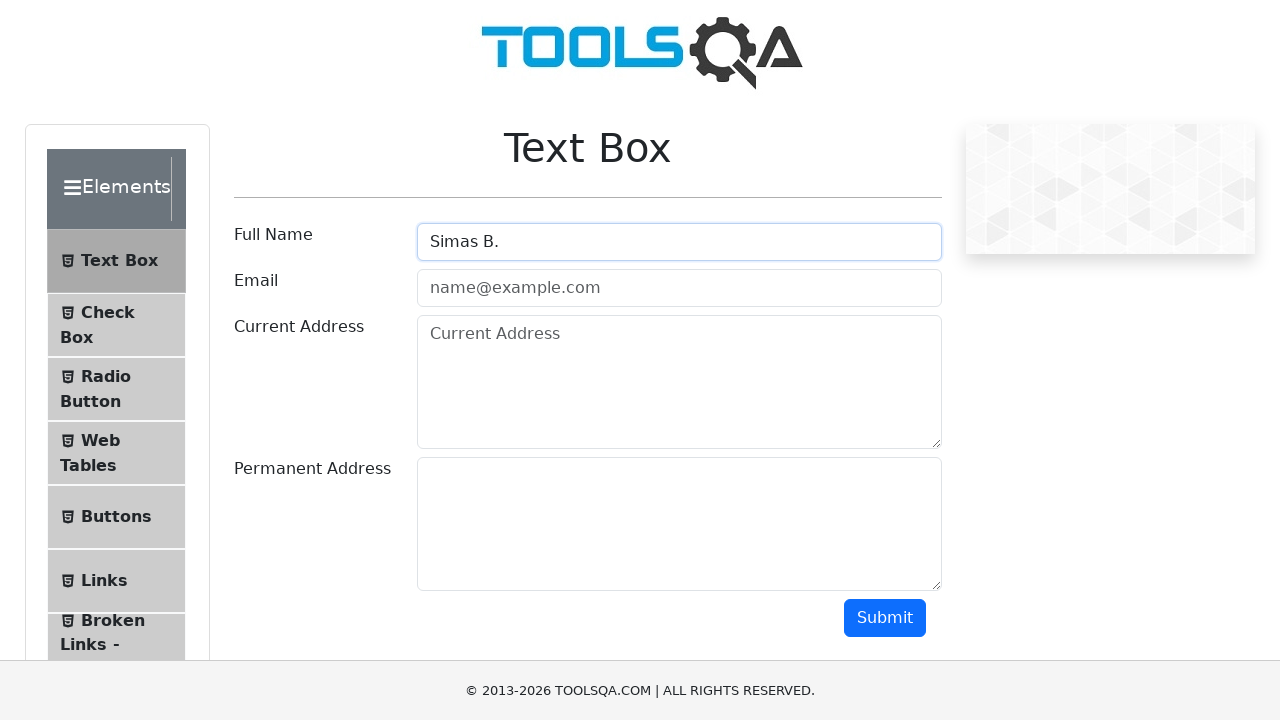

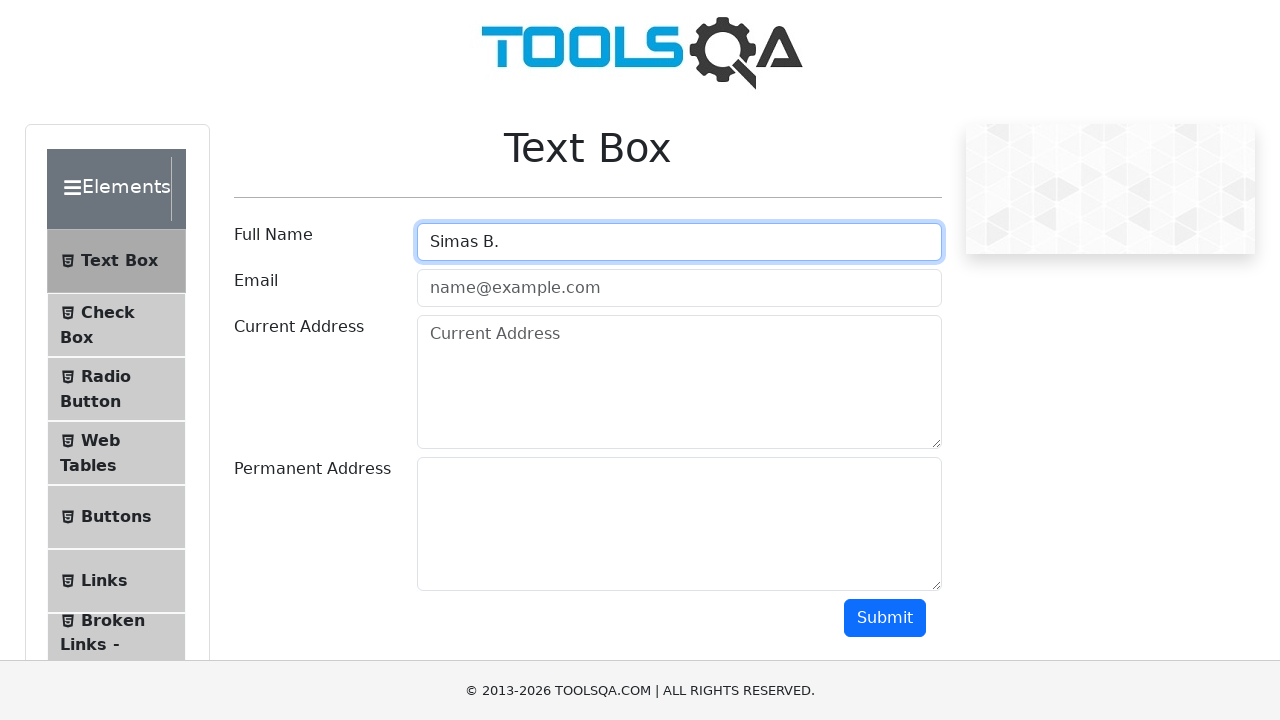